Tests dropdown selection functionality by clicking on a select element and choosing the second option

Starting URL: https://erikdark.github.io/QA_autotests_08/

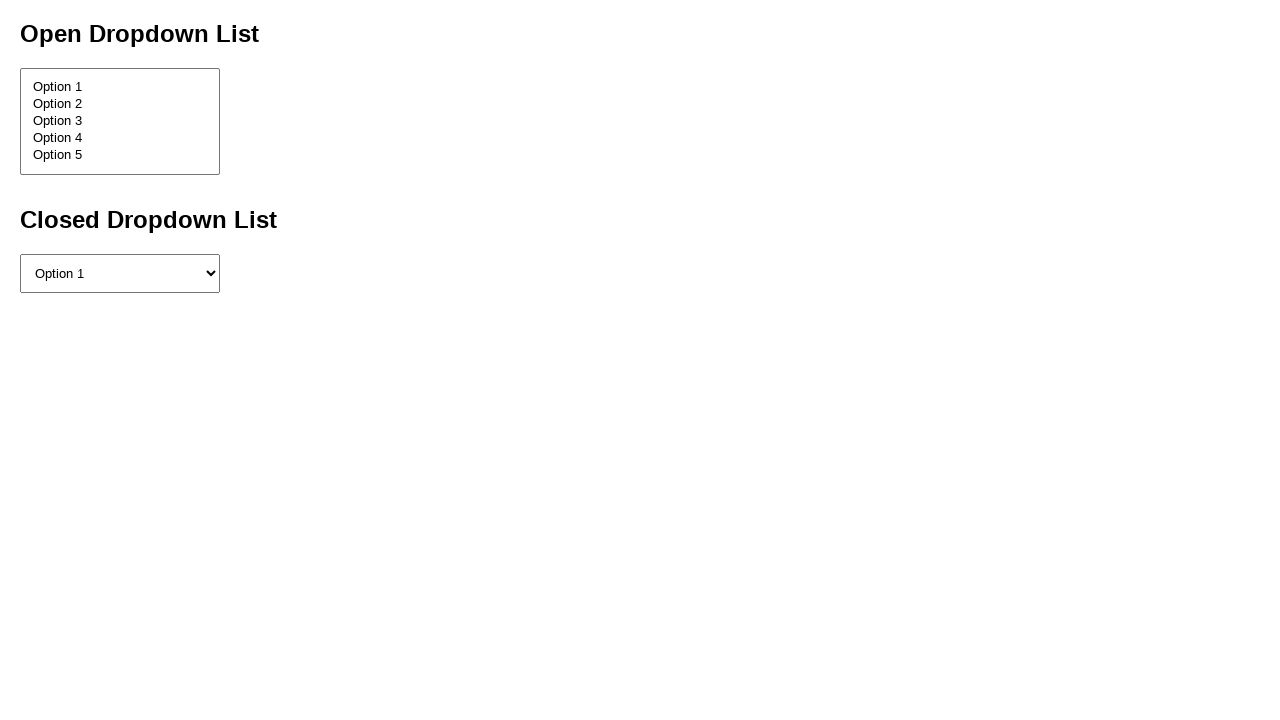

Clicked on the select dropdown element at (120, 121) on select
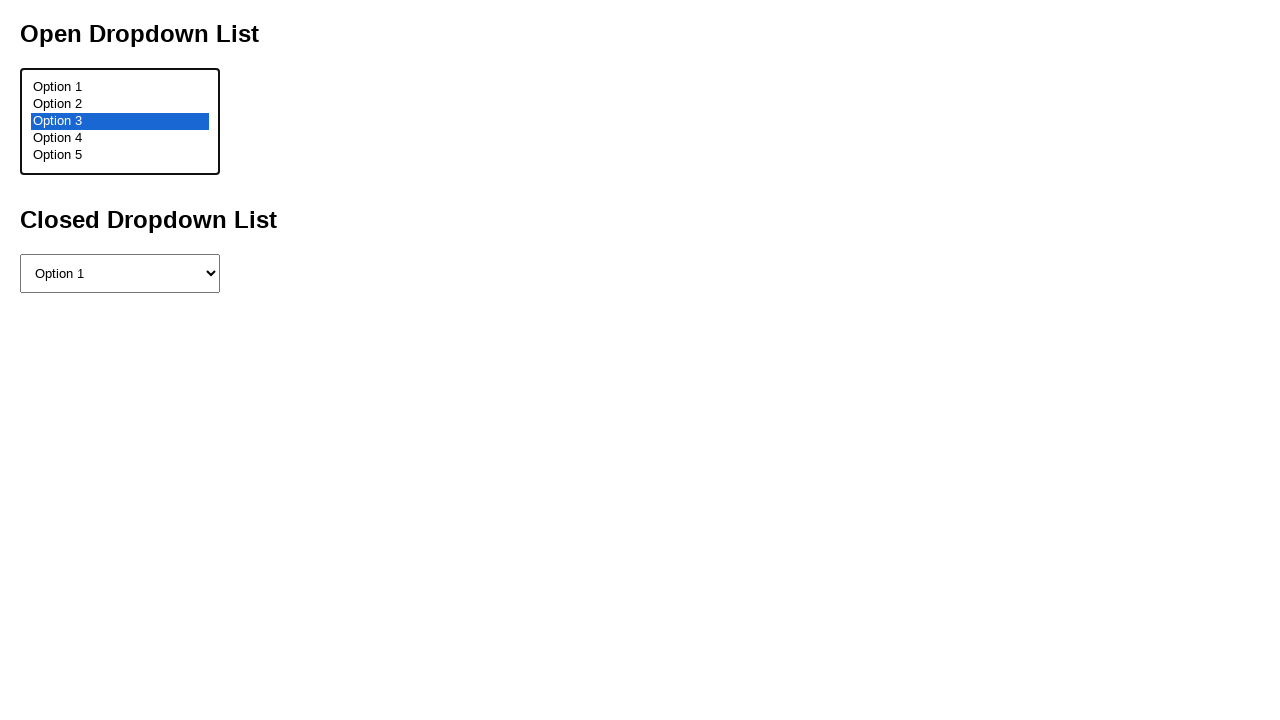

Selected the second option from the dropdown at (120, 104) on select option:nth-child(2)
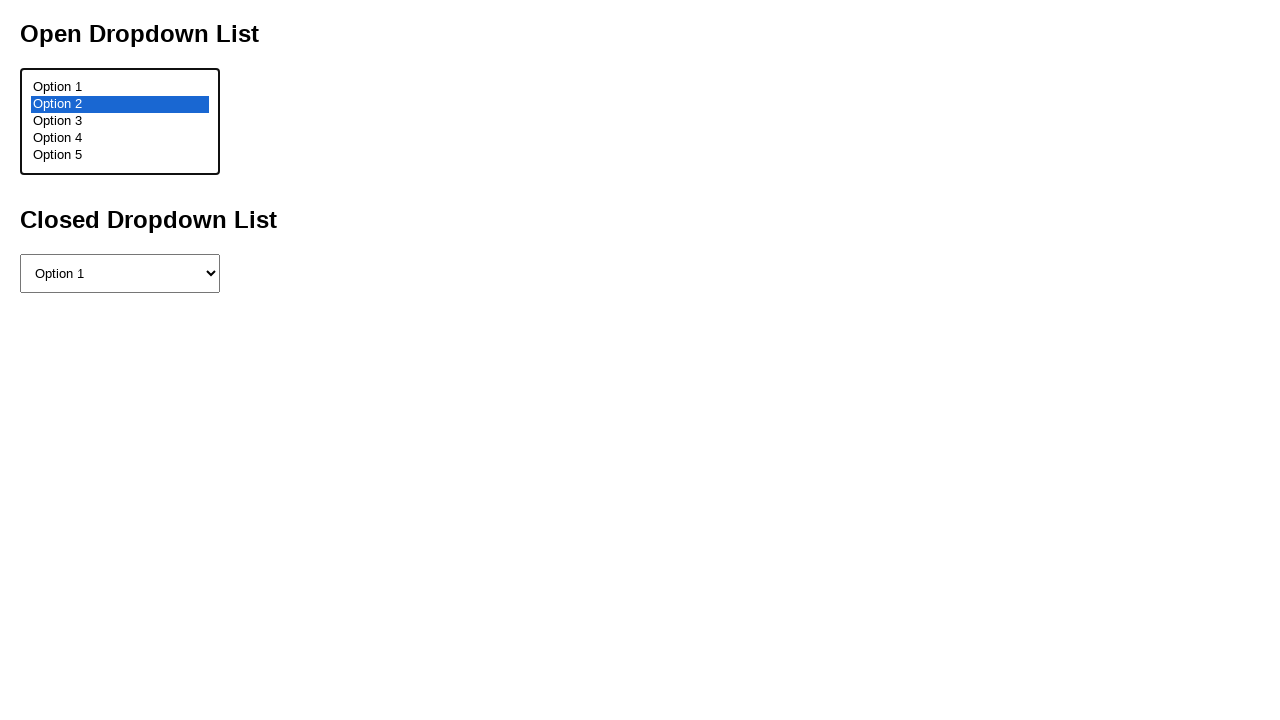

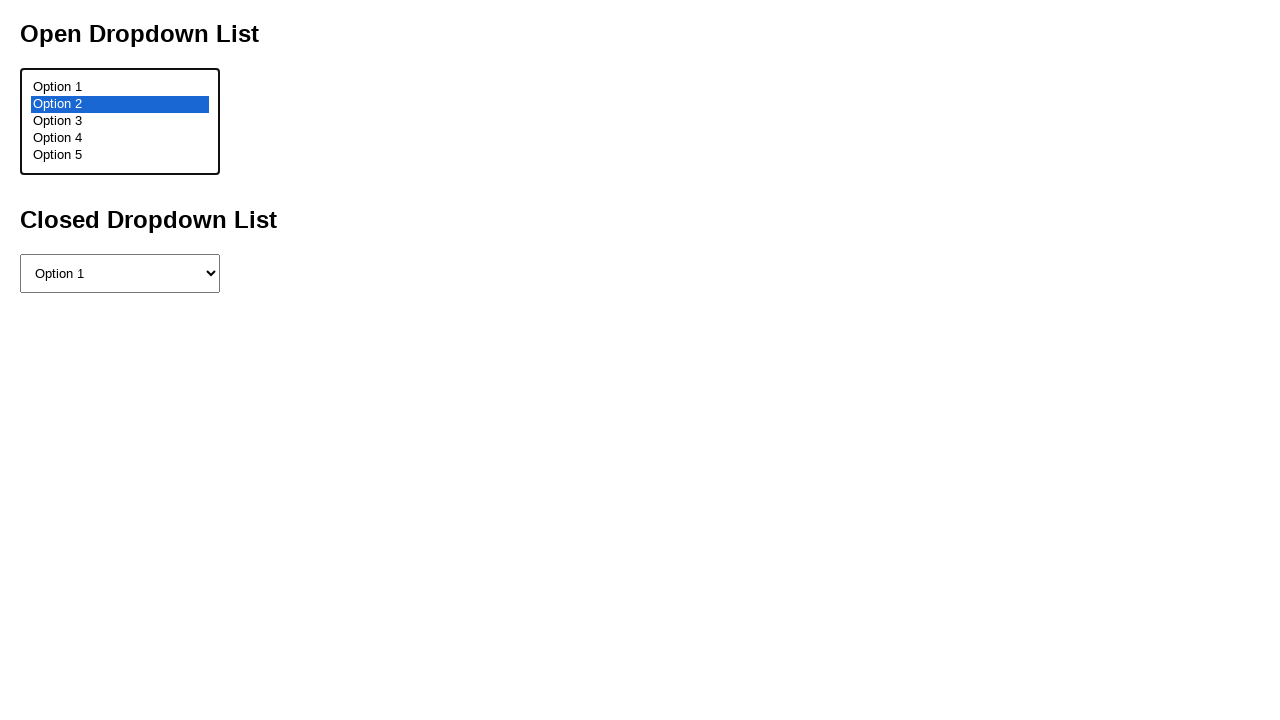